Tests table data by calculating the sum of amounts in a table and verifying it matches the displayed total

Starting URL: https://www.rahulshettyacademy.com/AutomationPractice/

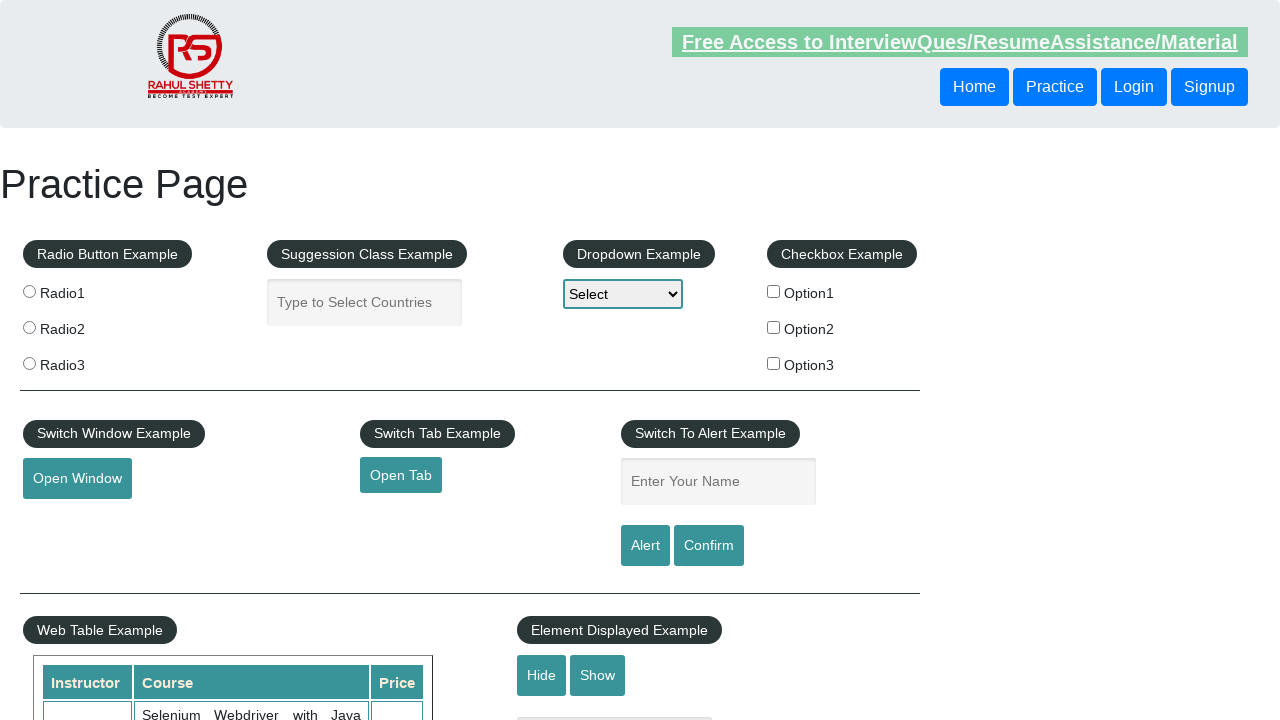

Retrieved all rows from the product table
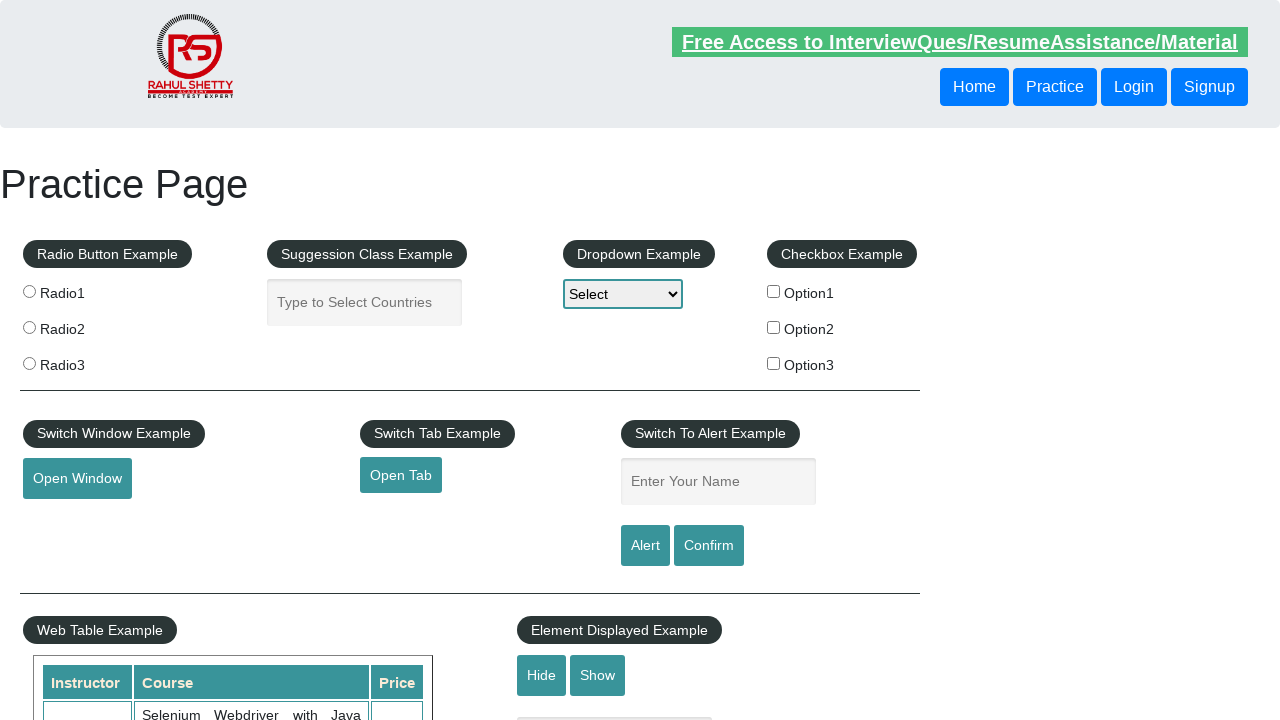

Calculated sum of all amounts in table: 296
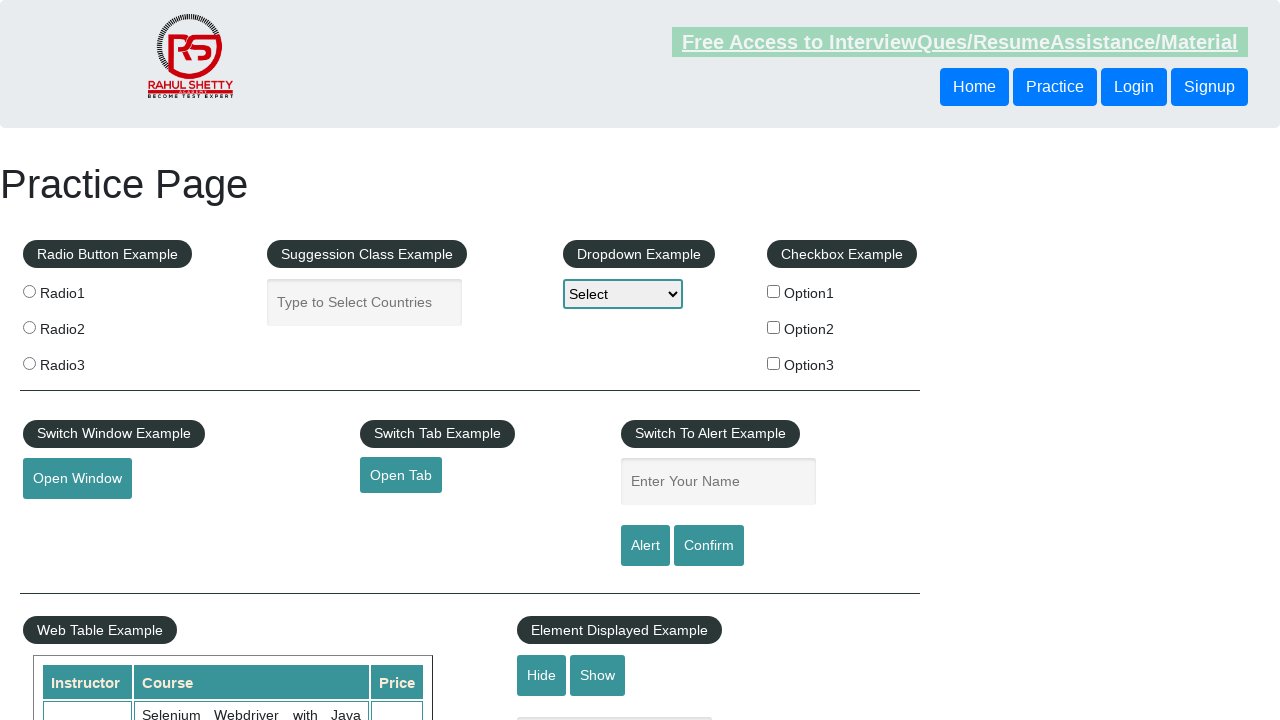

Retrieved displayed total amount text:  Total Amount Collected: 296 
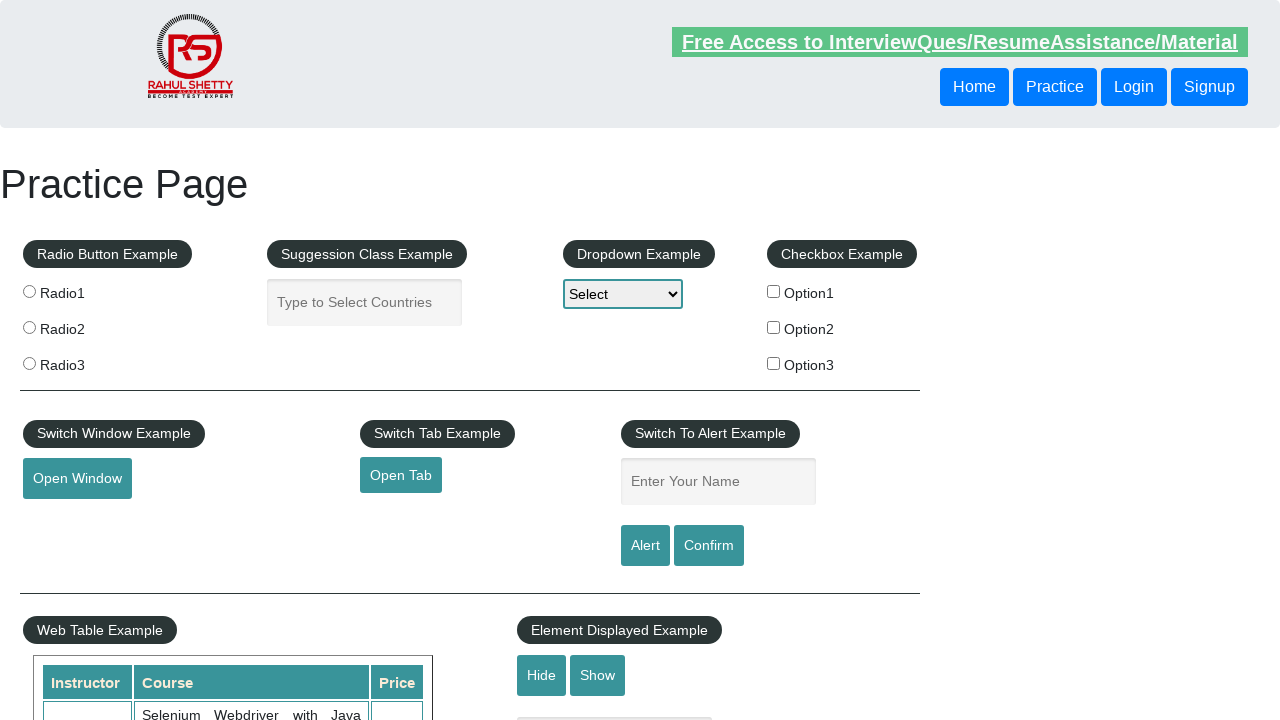

Extracted numeric total from text: 296
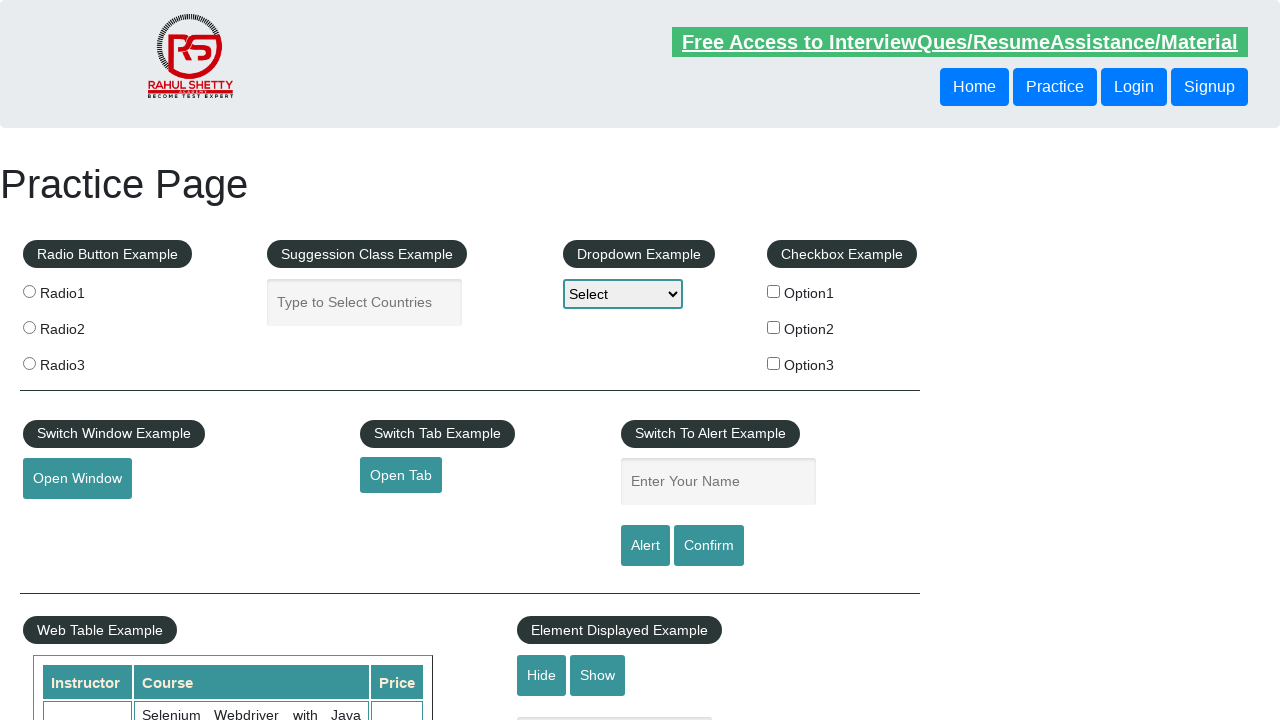

Verified that calculated sum (296) matches displayed total (296)
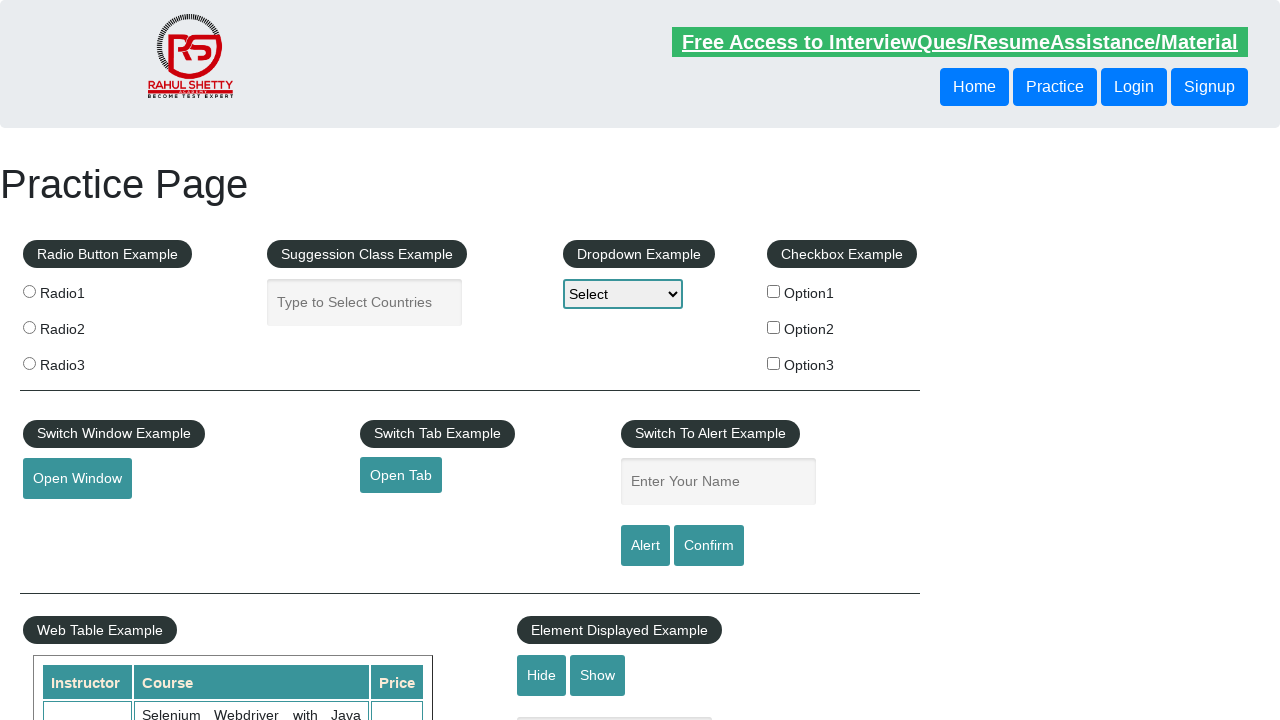

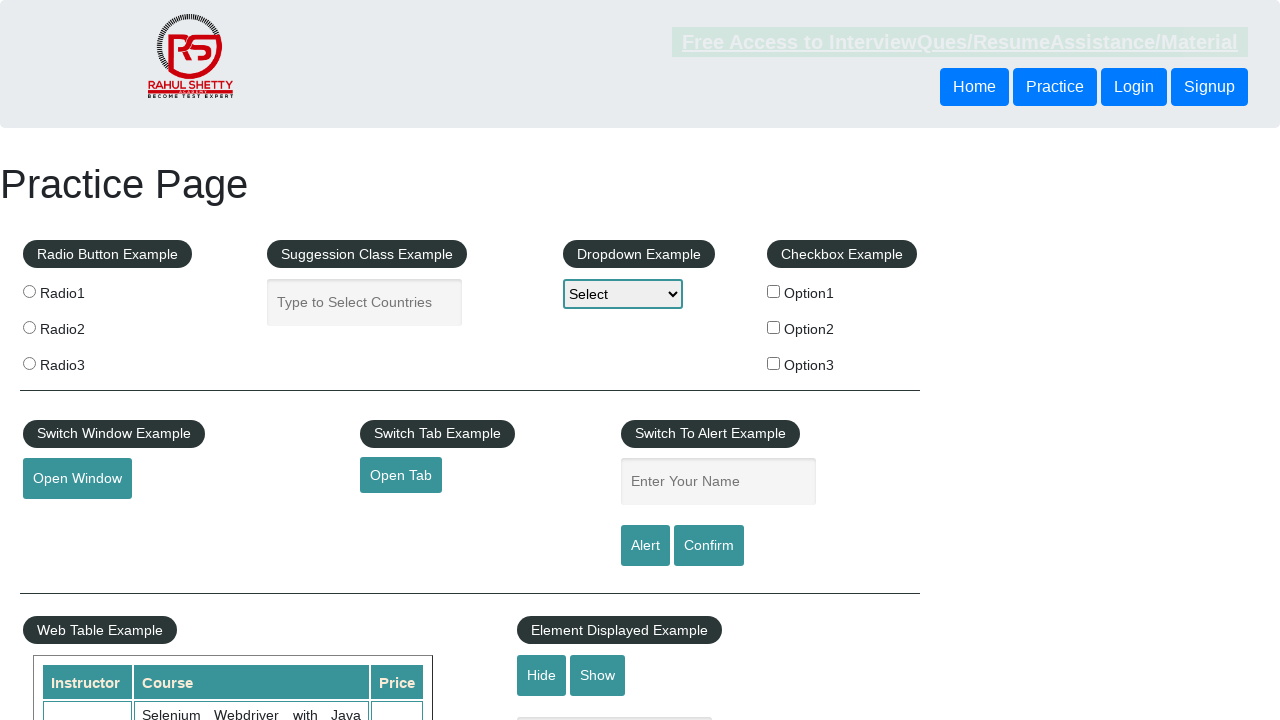